Tests an online timer application by setting a 10-second countdown timer and validating the countdown display and expiration alert

Starting URL: https://e.ggtimer.com/

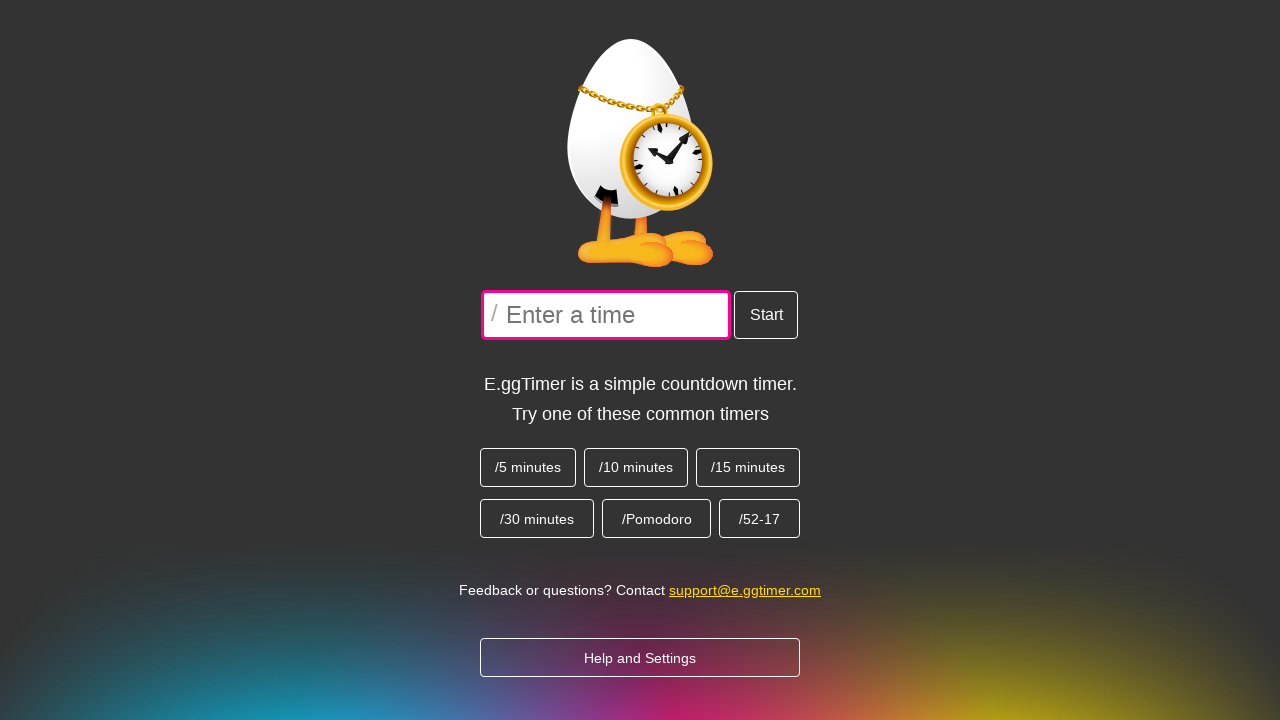

Waited for timer input field to be visible
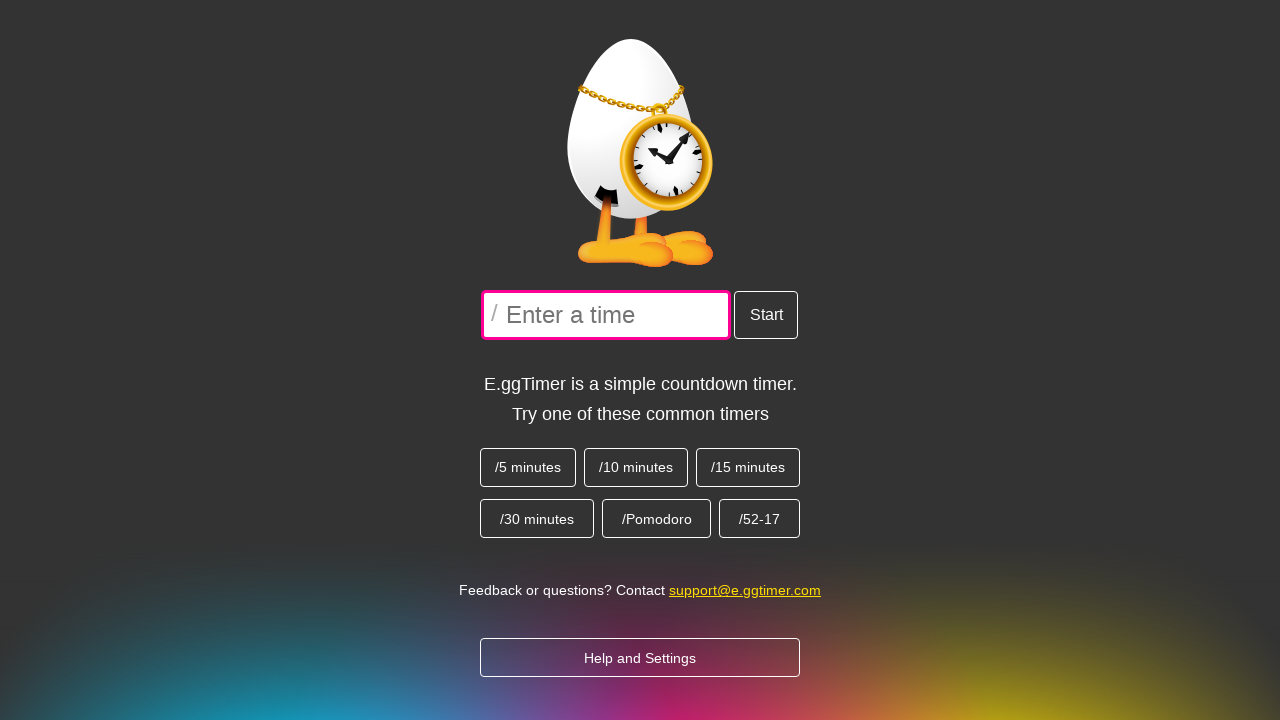

Cleared the timer input field on #EggTimer-start-time-input-text
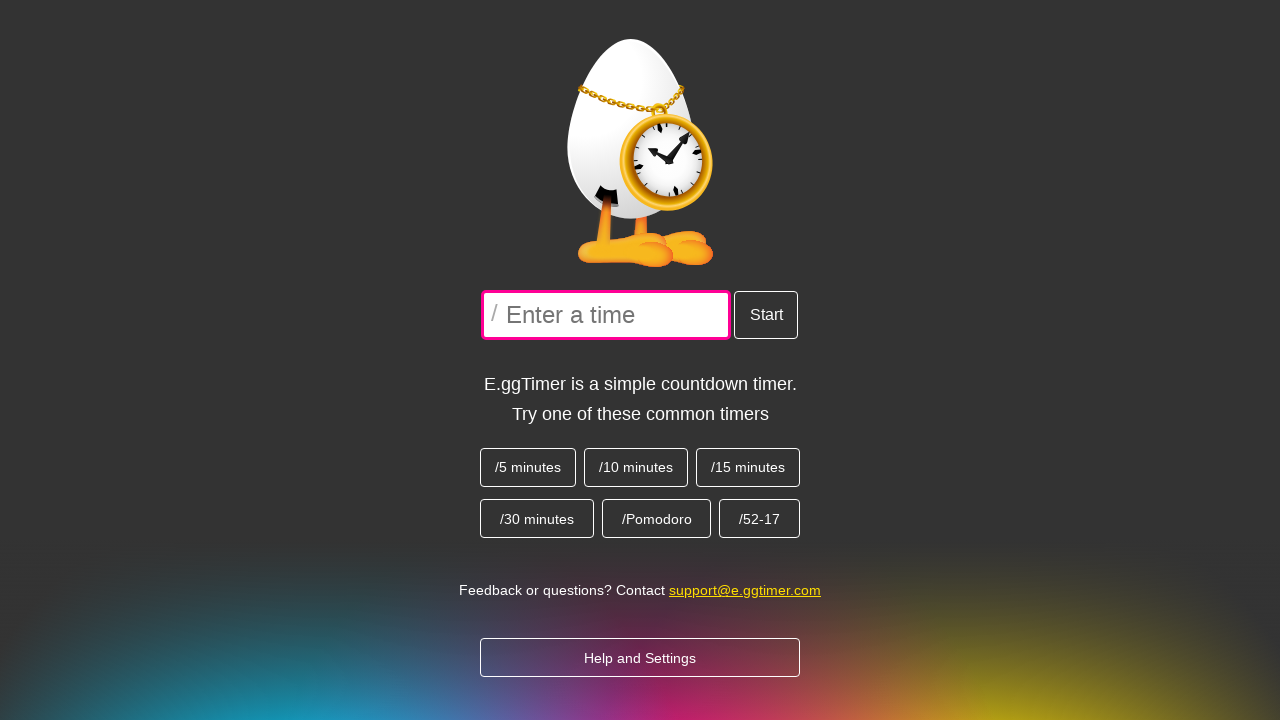

Entered '10' seconds into the timer input field on #EggTimer-start-time-input-text
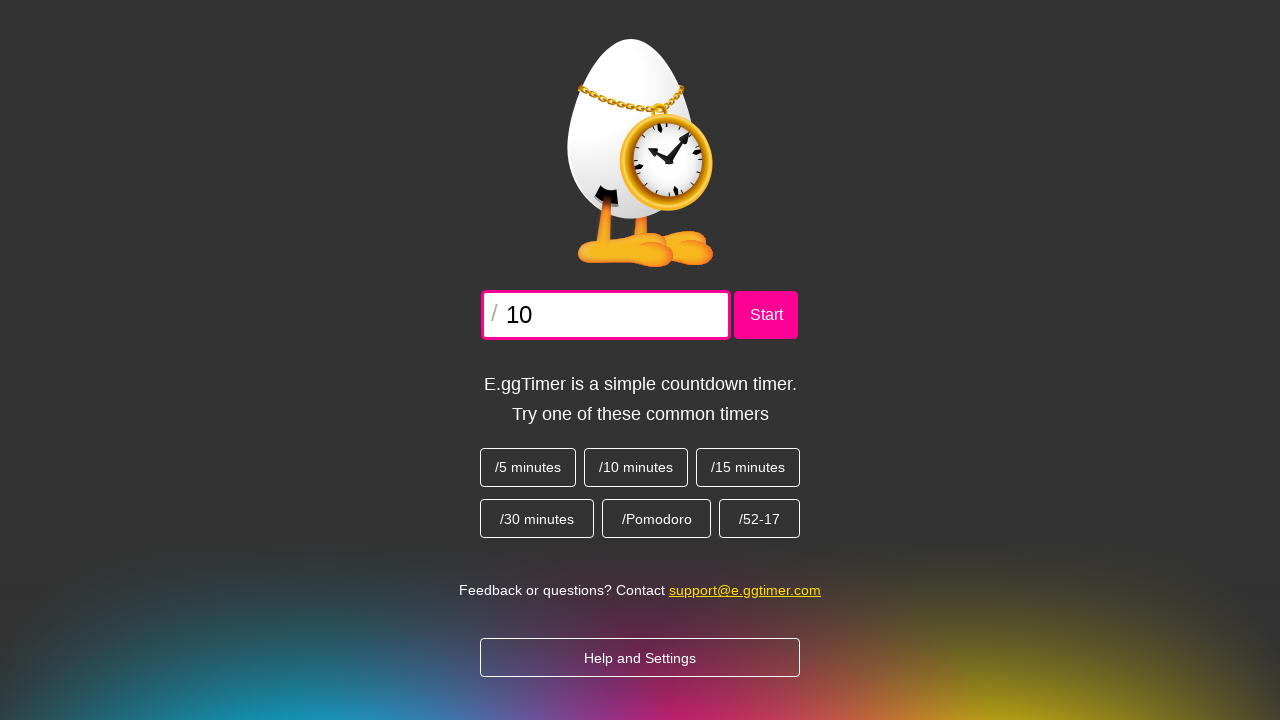

Clicked start button to begin 10-second countdown at (766, 315) on [class='EggTimer-start-time-input']>button
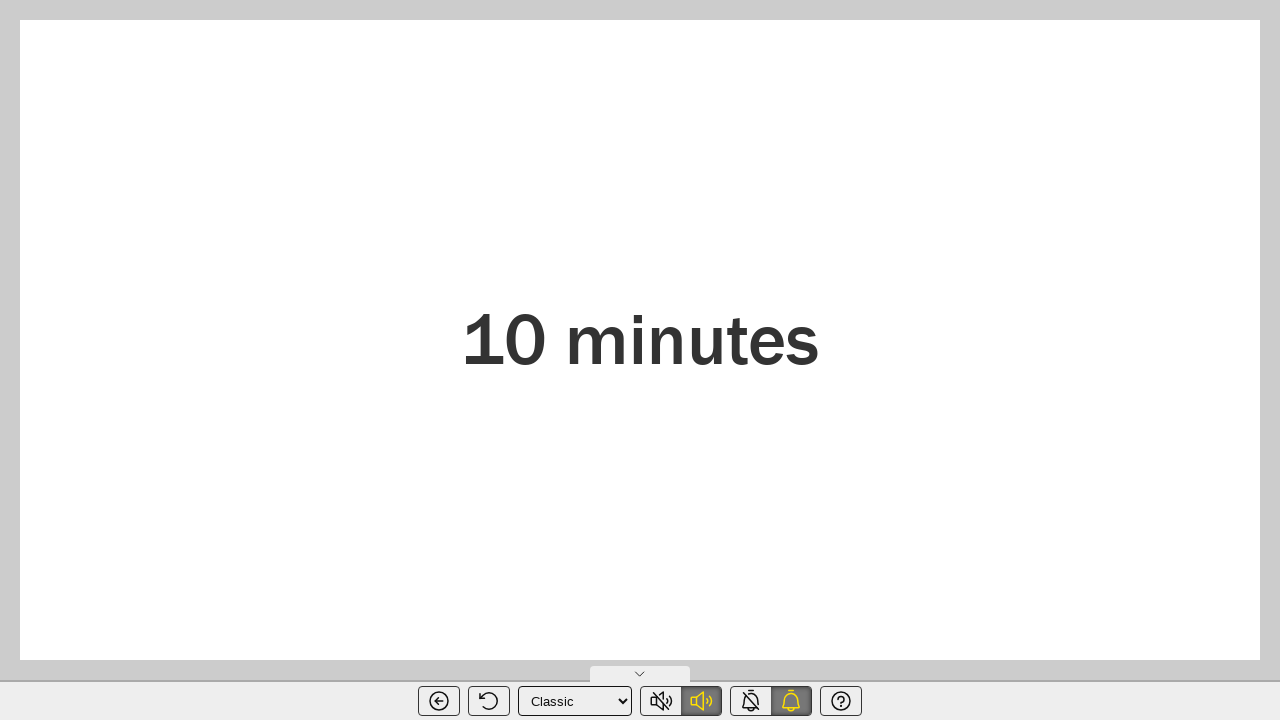

Waited 11 seconds for timer to complete and expire
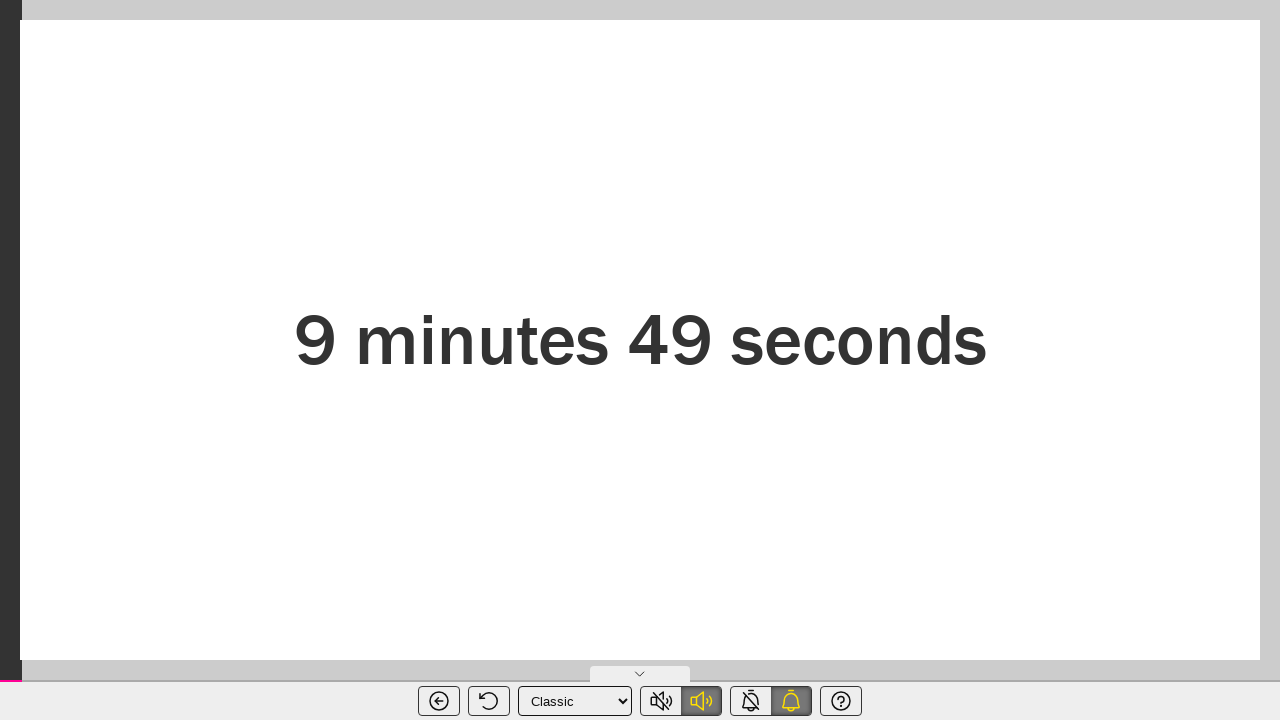

Set up dialog handler to accept expiration alert
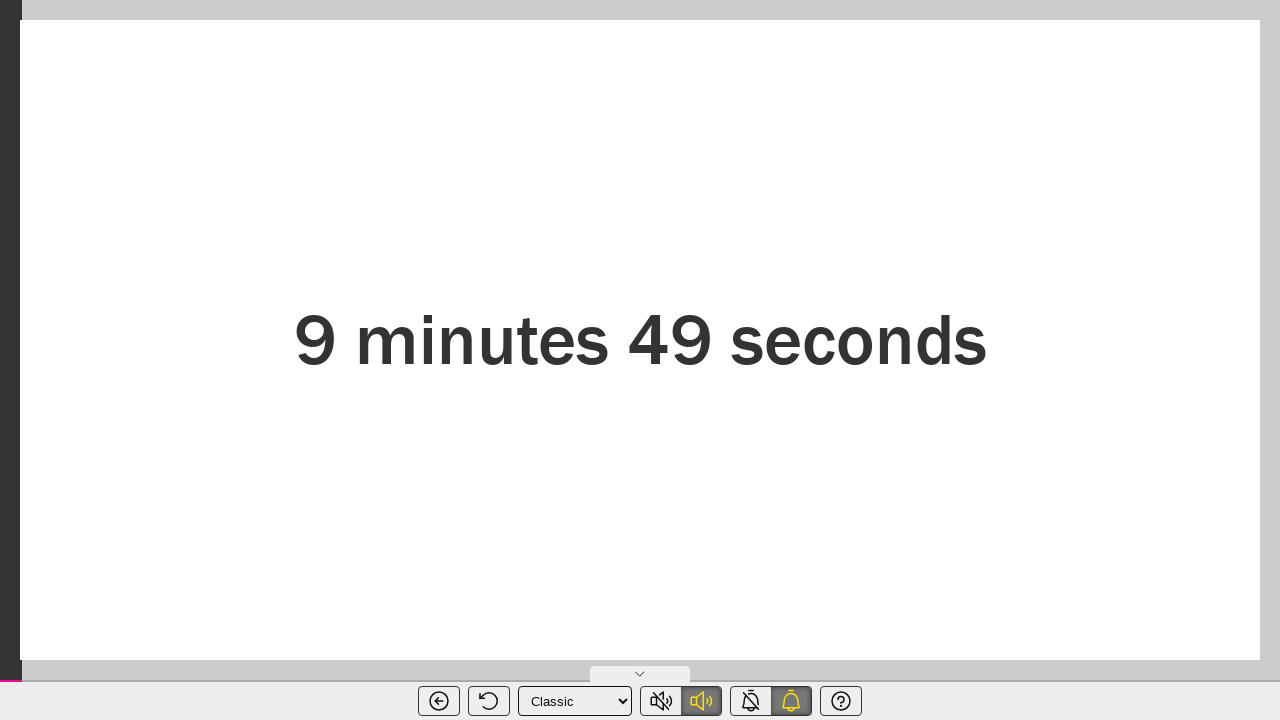

Verified expired timer message is displayed
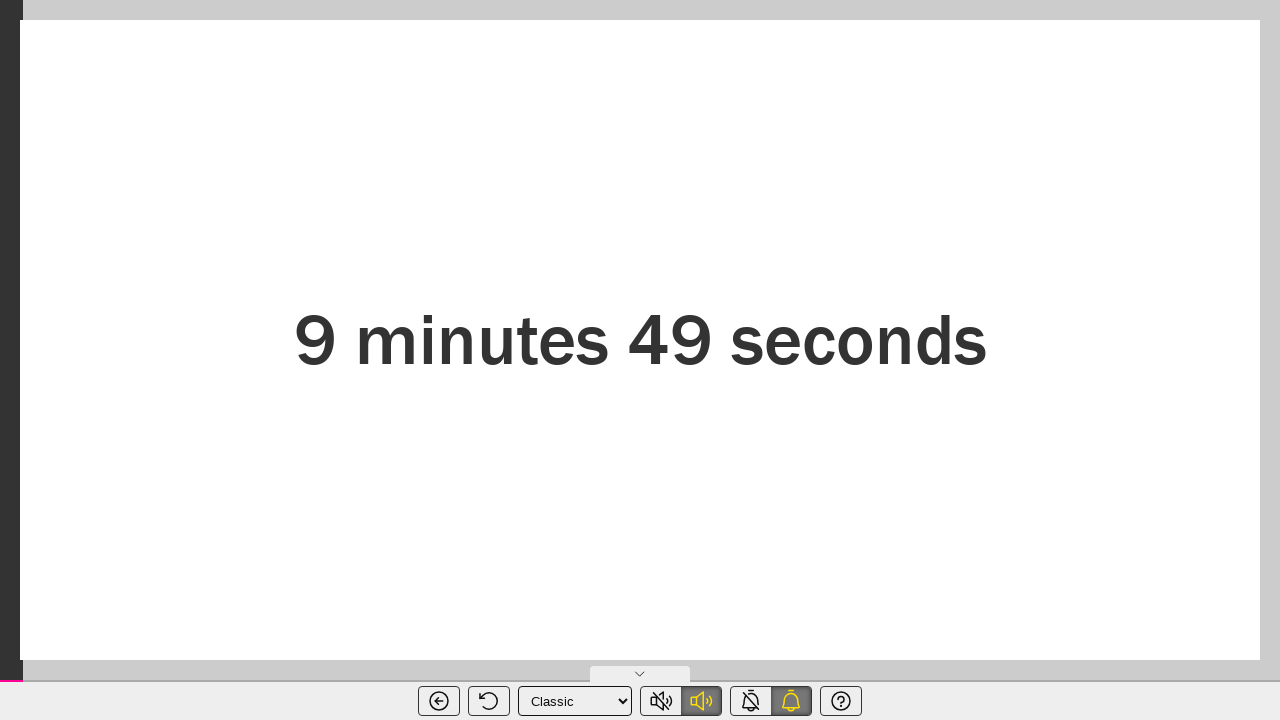

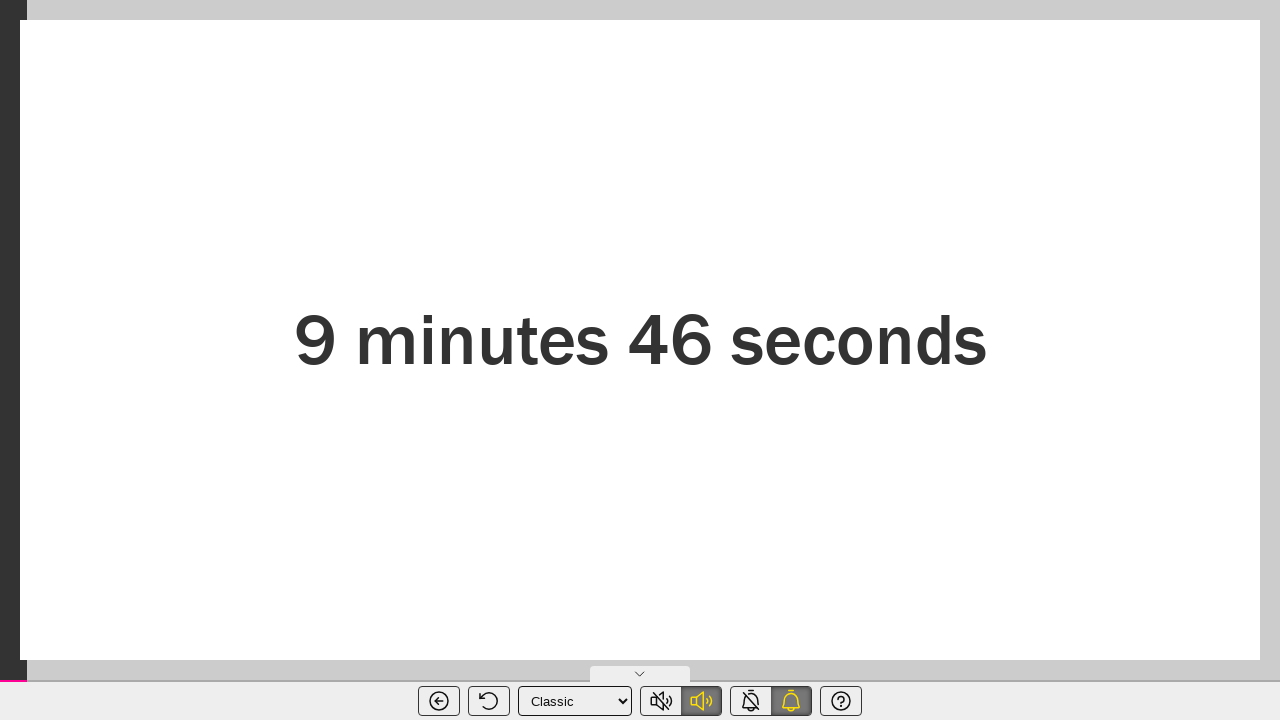